Tests a practice form by filling out all fields including personal information, date of birth, subjects, hobbies, and address, then submitting the form.

Starting URL: https://demoqa.com/automation-practice-form

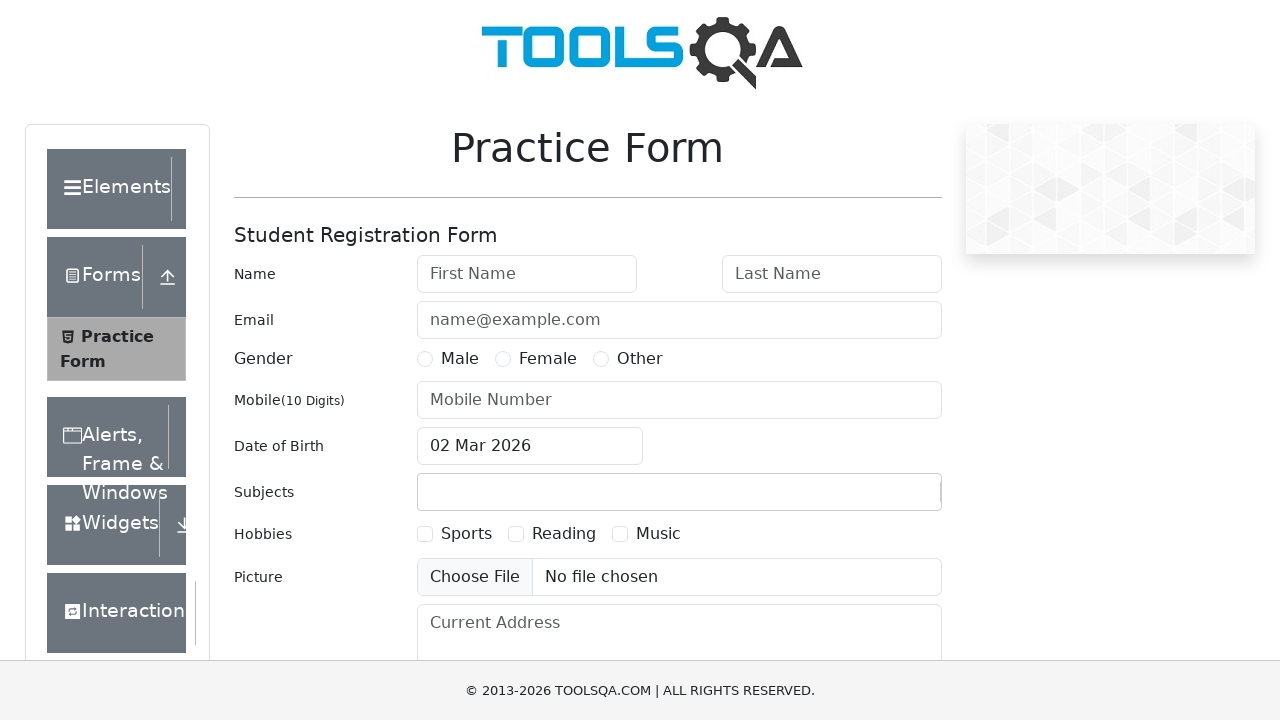

Filled first name field with 'Marcus' on #firstName
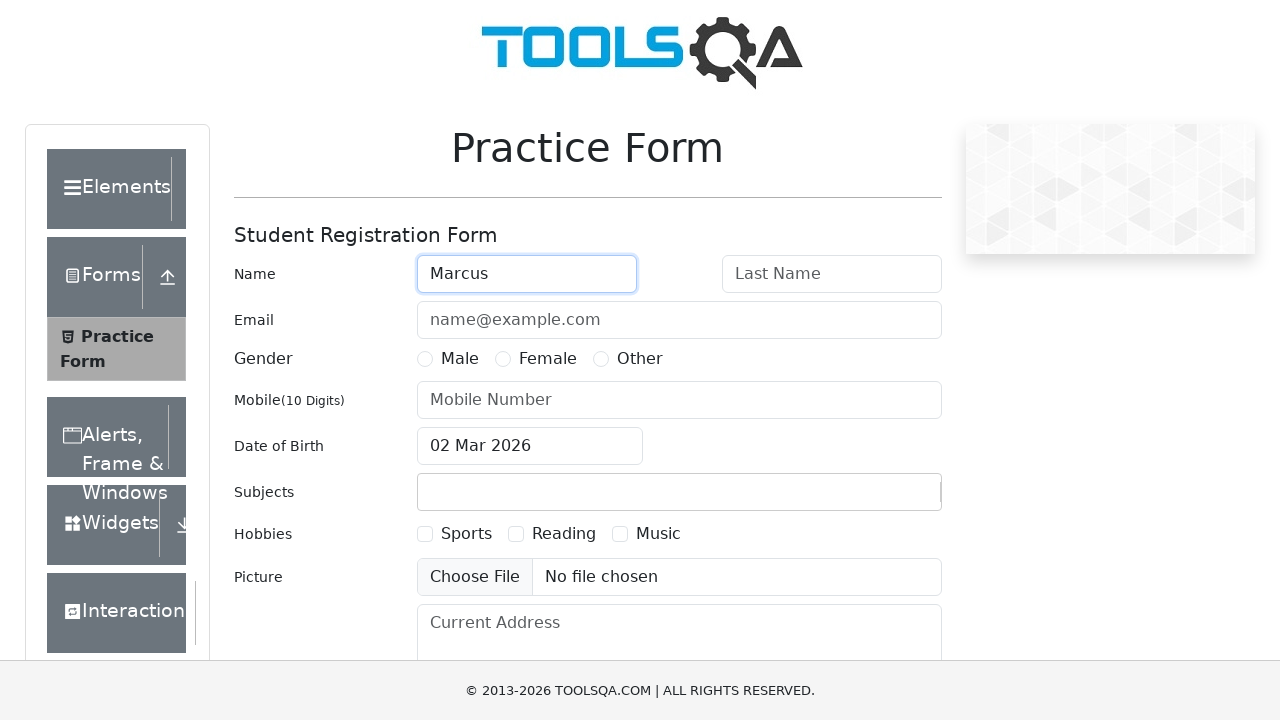

Filled last name field with 'Thompson' on #lastName
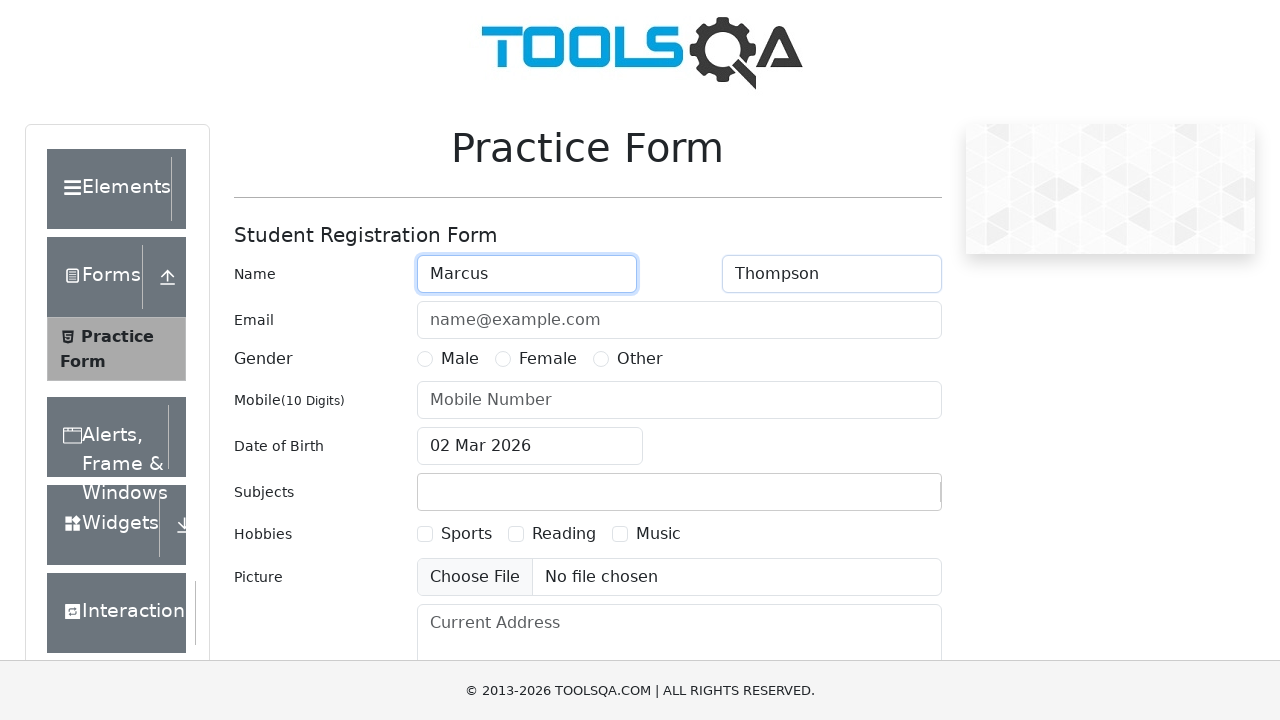

Filled email field with 'marcus.thompson@example.com' on #userEmail
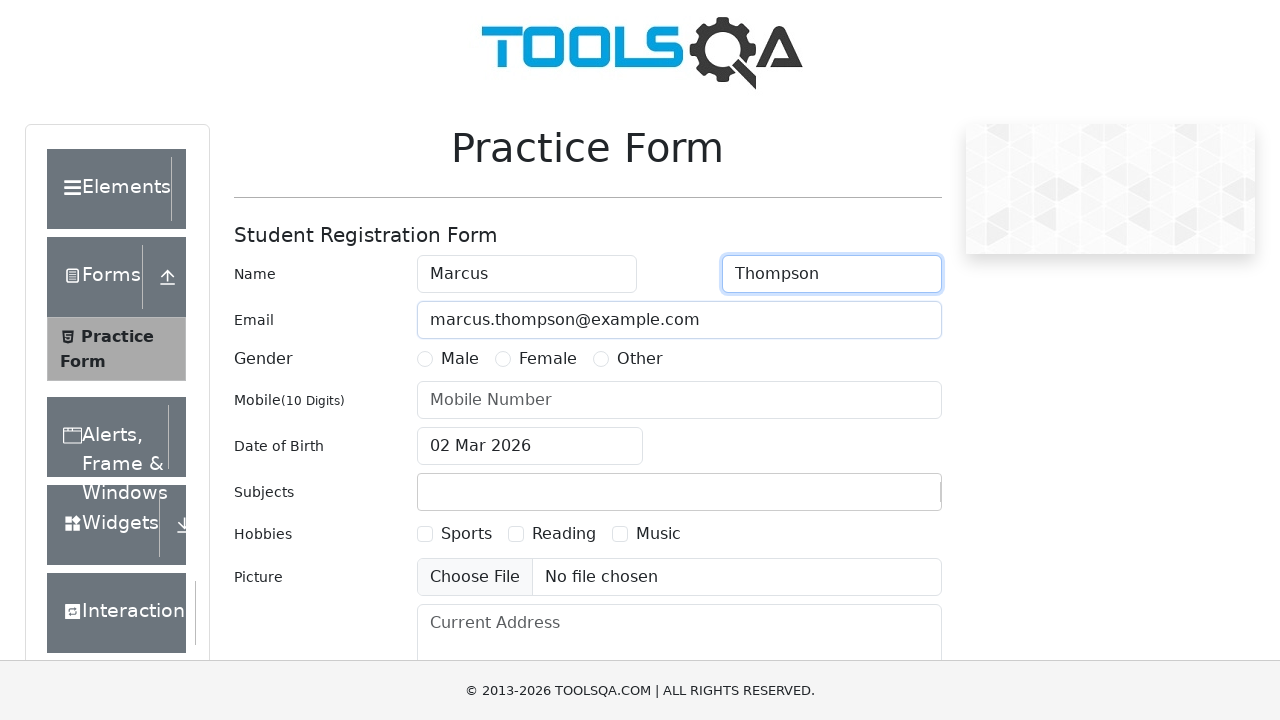

Selected Male gender option at (460, 359) on label[for="gender-radio-1"]
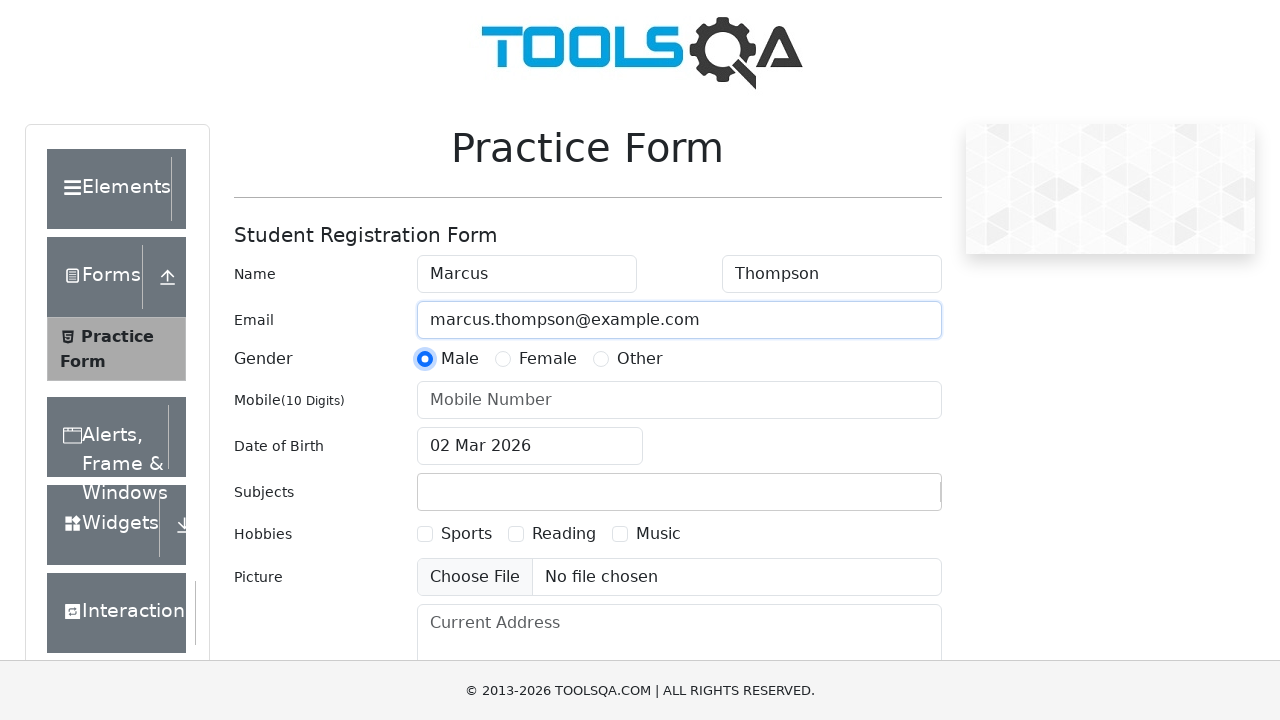

Filled phone number field with '5551234567' on #userNumber
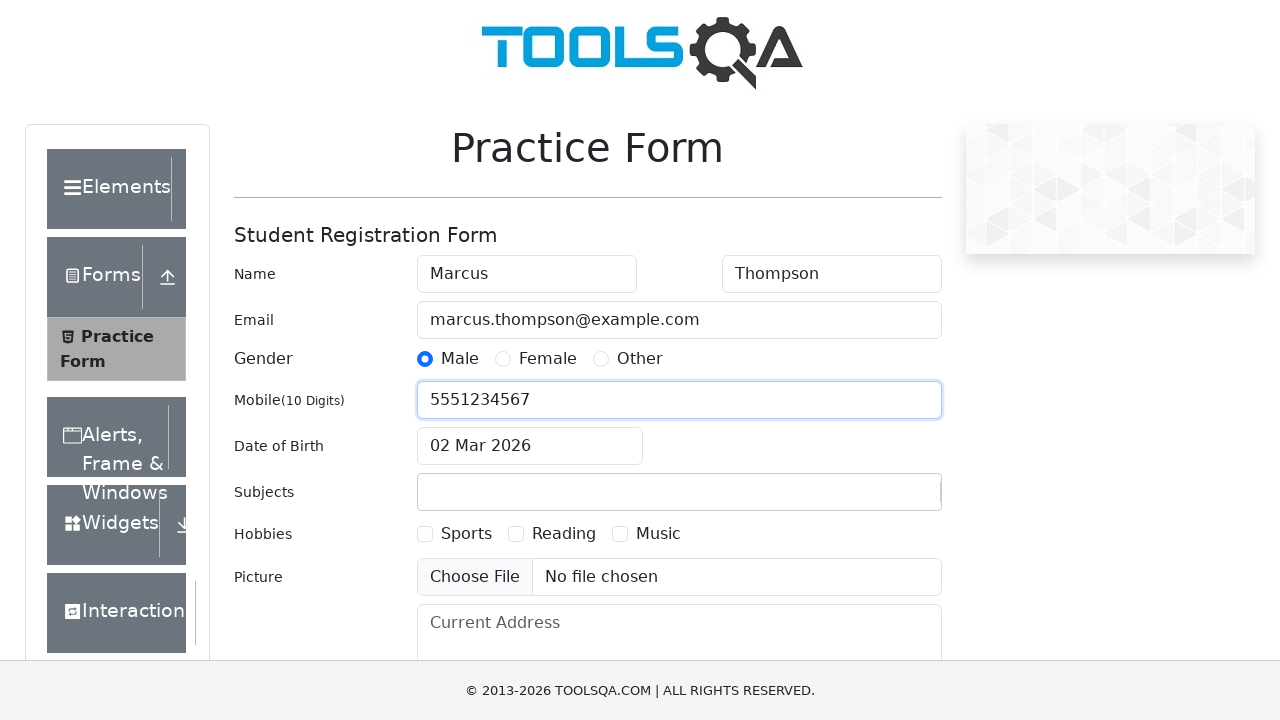

Opened date of birth picker at (530, 446) on #dateOfBirthInput
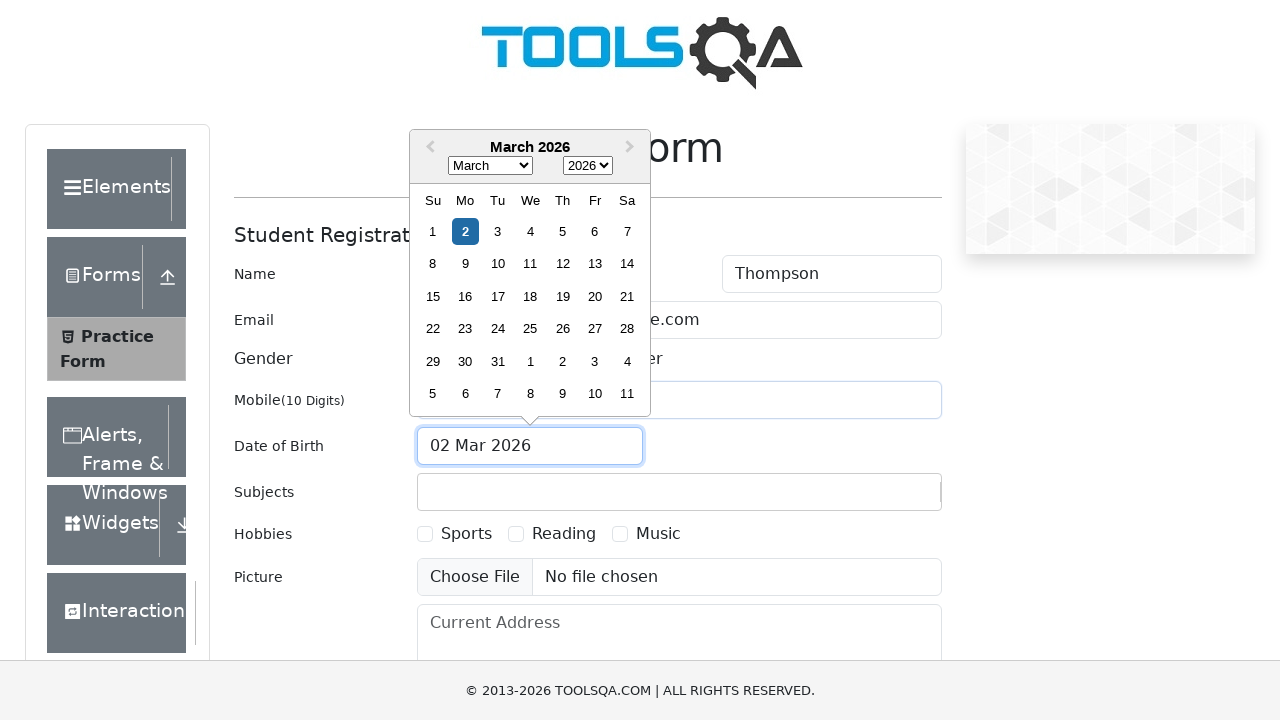

Selected June as month of birth on .react-datepicker__month-select
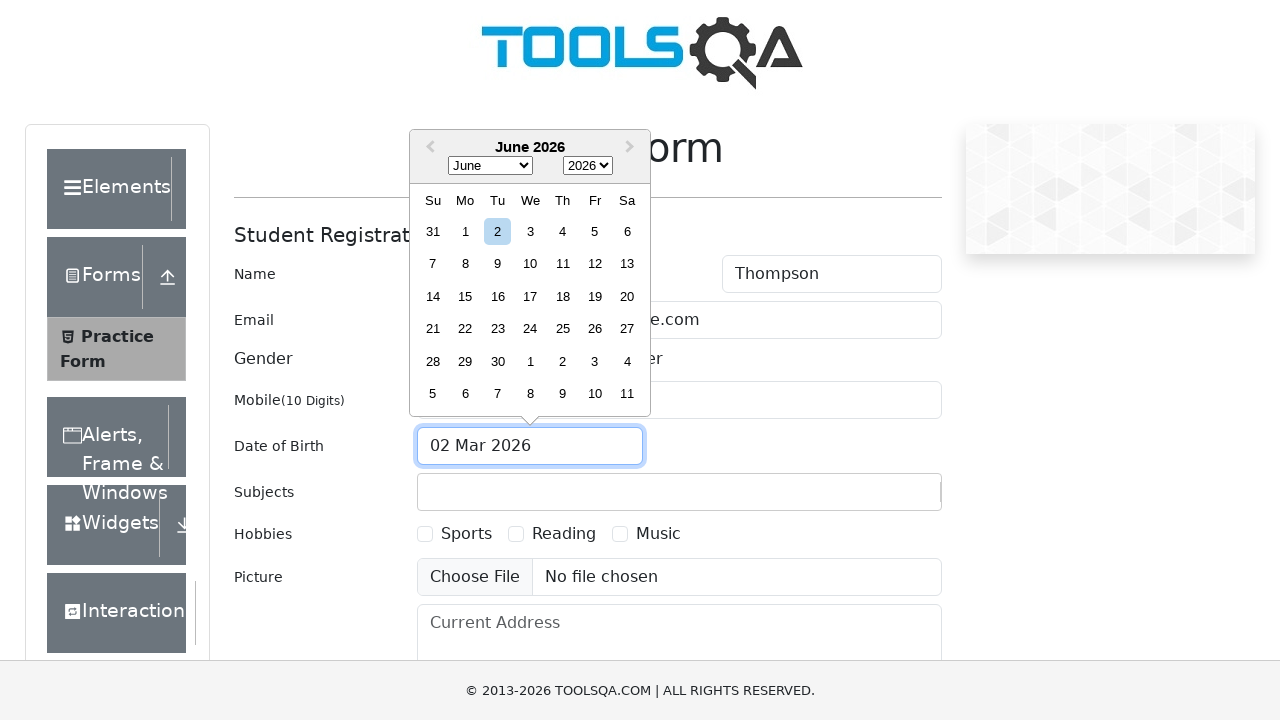

Selected 1995 as year of birth on .react-datepicker__year-select
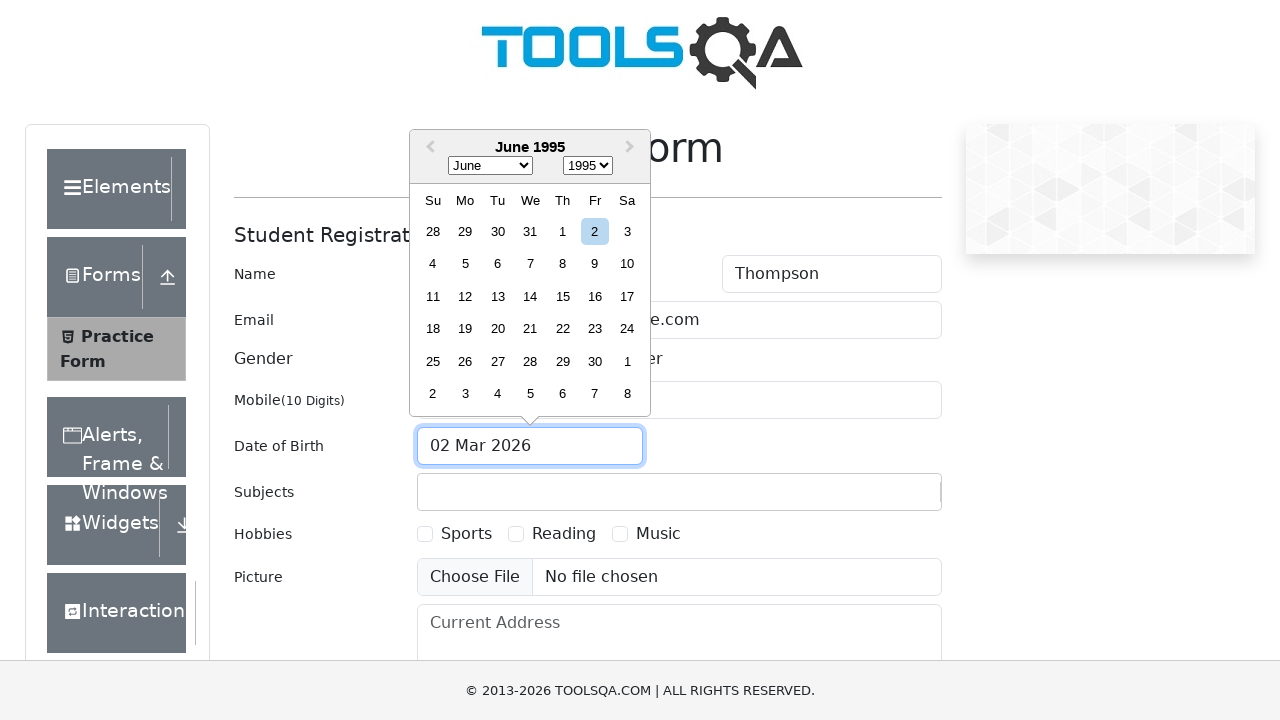

Selected 15th day of birth at (562, 296) on .react-datepicker__day--015
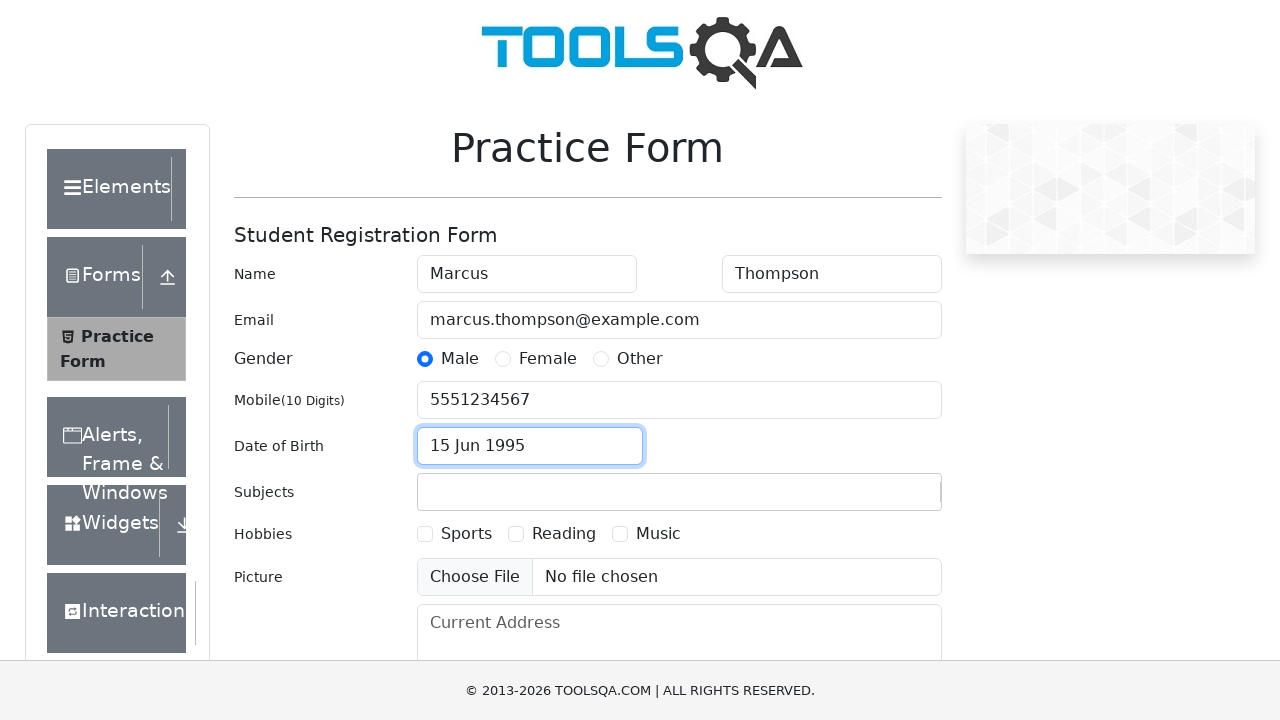

Filled subject field with 'English' on #subjectsInput
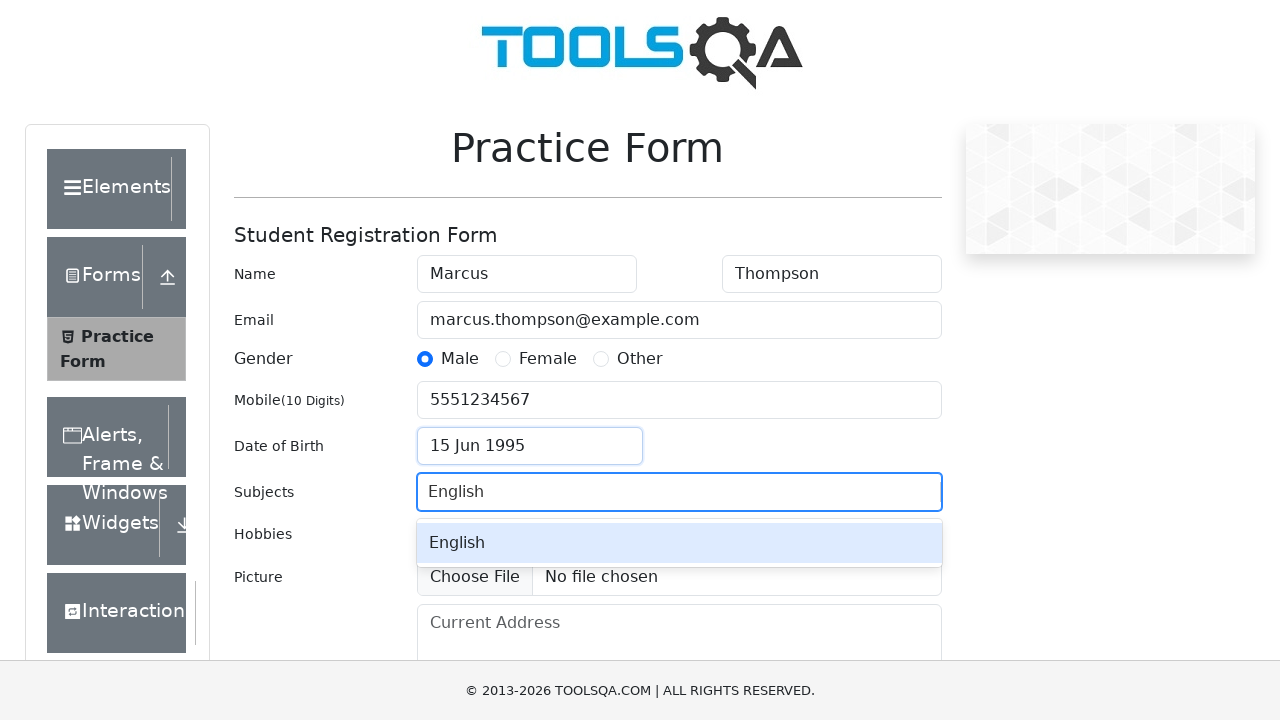

Pressed Enter to confirm subject selection
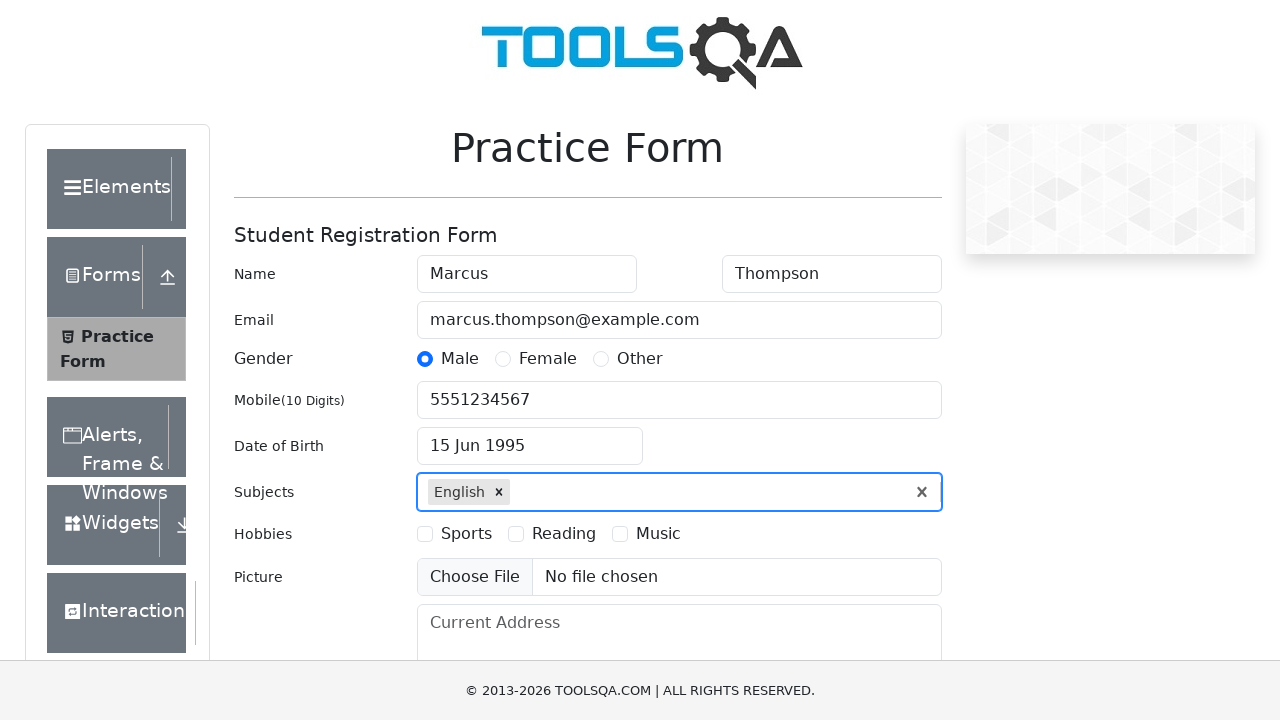

Selected Sports hobby checkbox at (466, 534) on label[for=hobbies-checkbox-1]
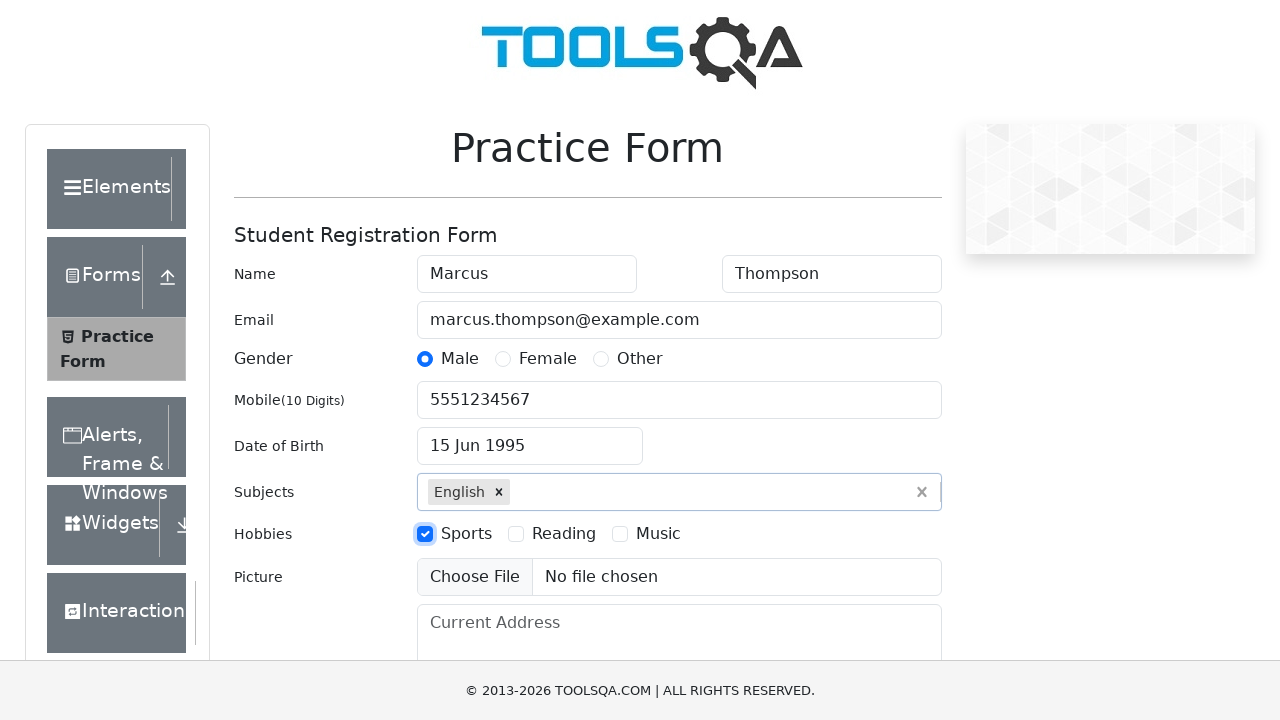

Filled current address field with '123 Oak Avenue, Suite 456' on #currentAddress
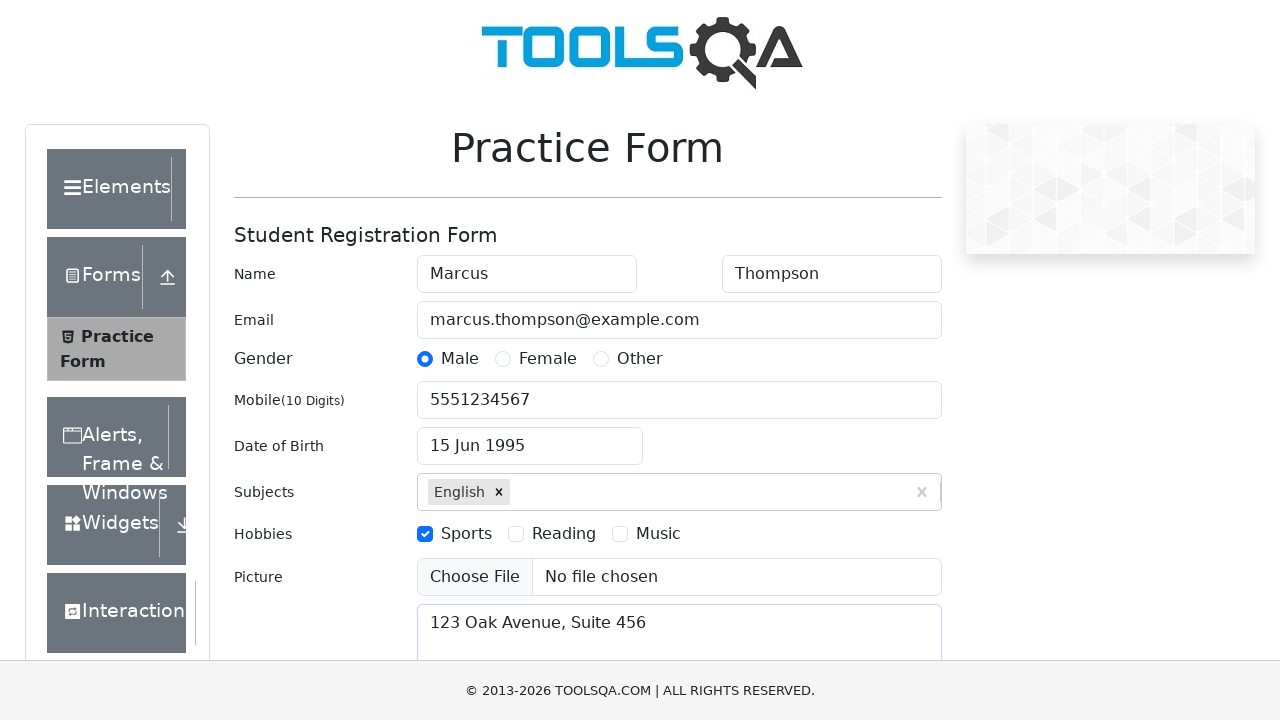

Clicked submit button to submit the form at (885, 499) on #submit
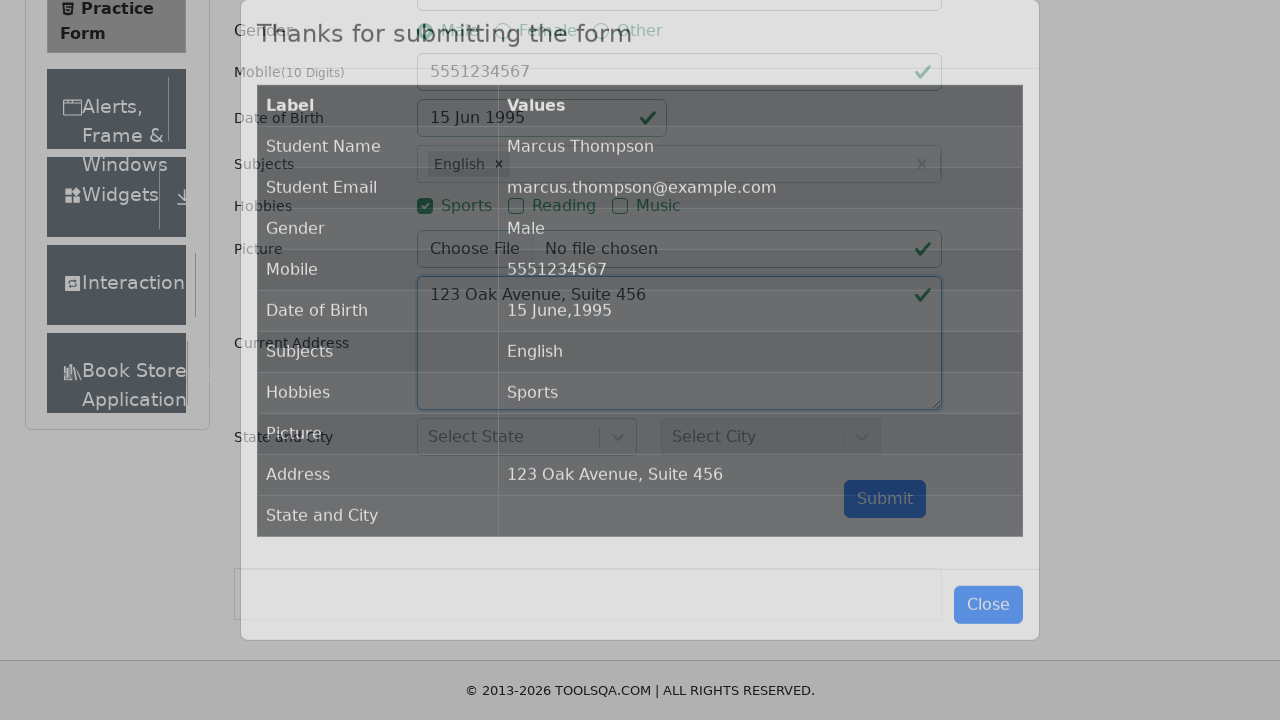

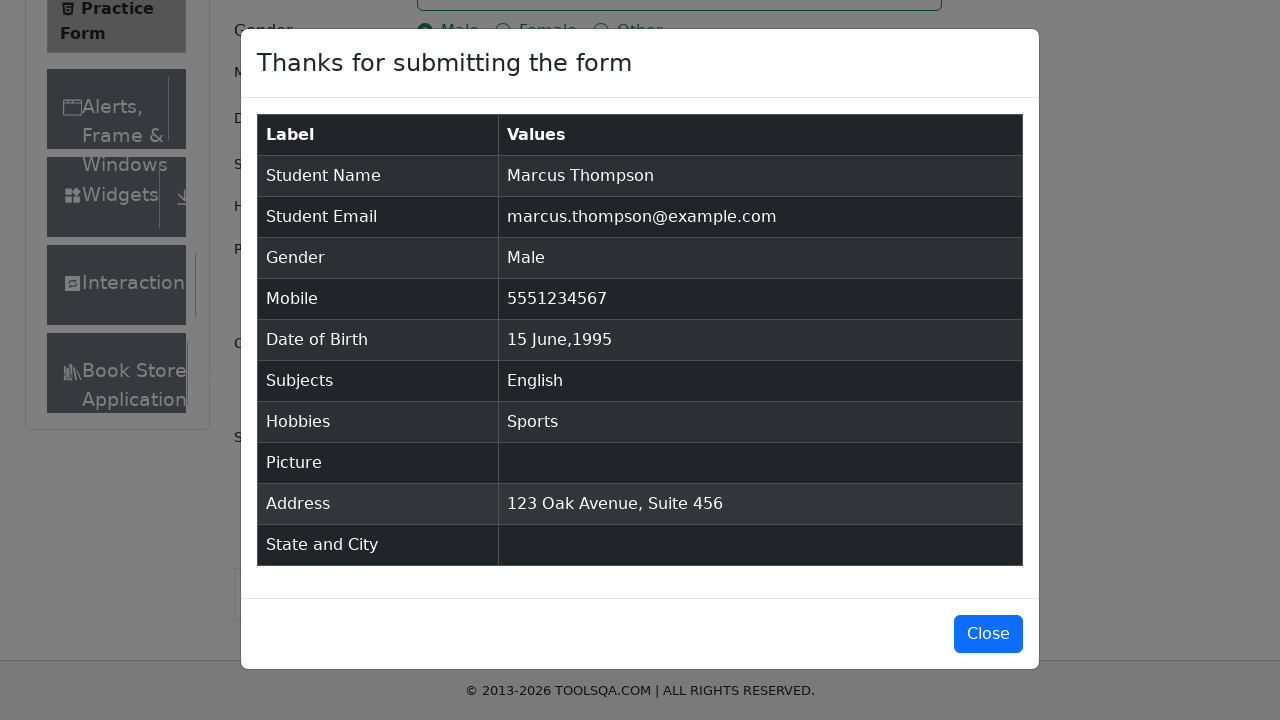